Tests frame handling by switching between multiple frames, filling forms, selecting dropdowns, and clicking checkboxes across different frame contexts

Starting URL: https://www.hyrtutorials.com/p/frames-practice.html

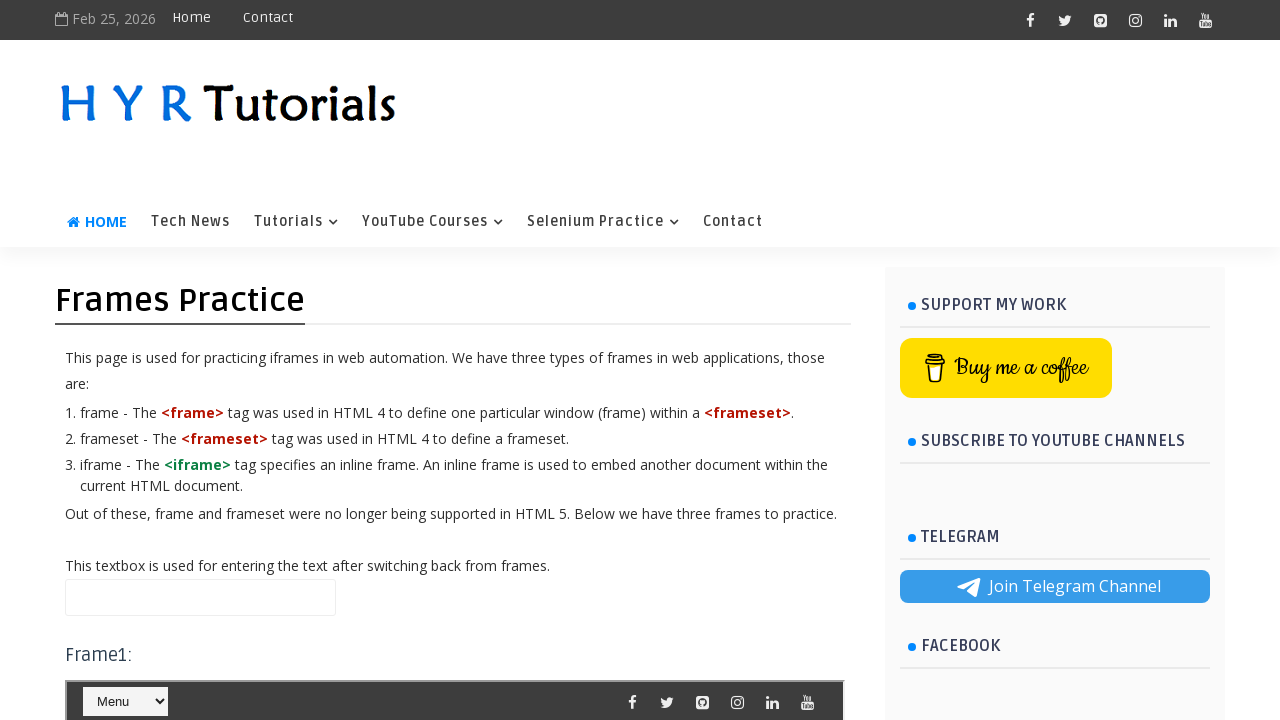

Filled name field in main frame with 'Rakesh' on #name
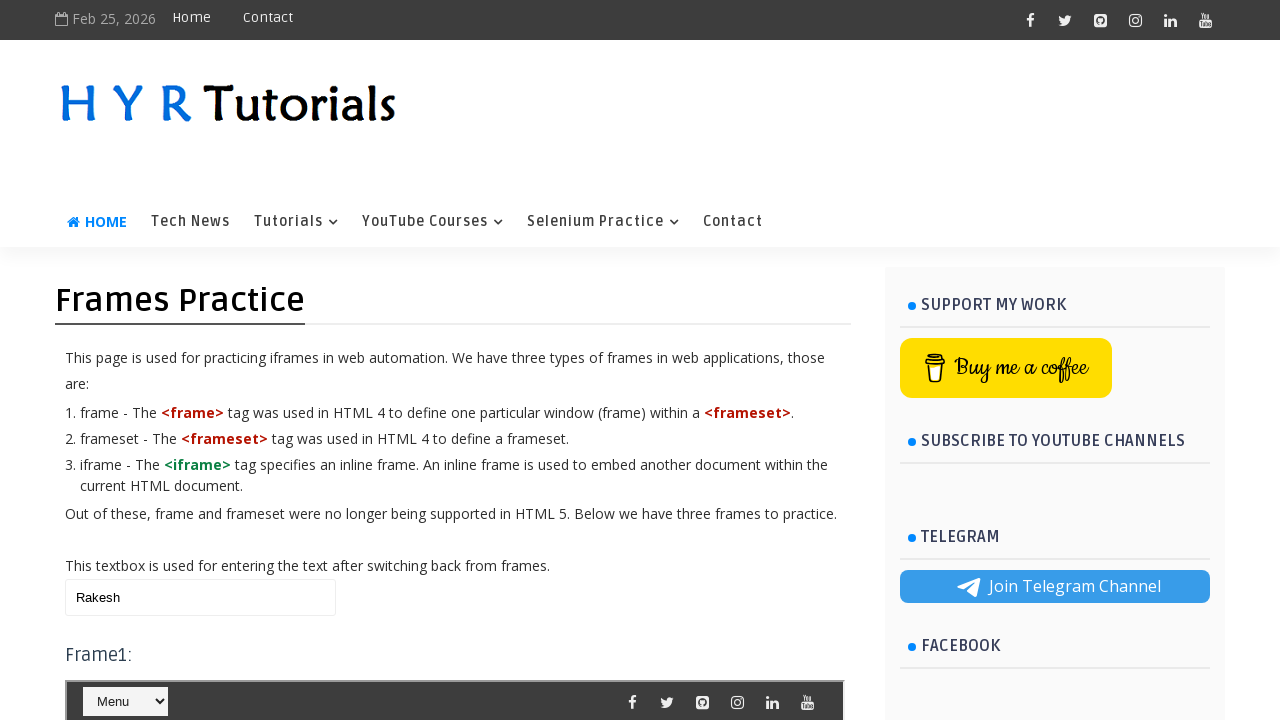

Switched to first frame (frm1)
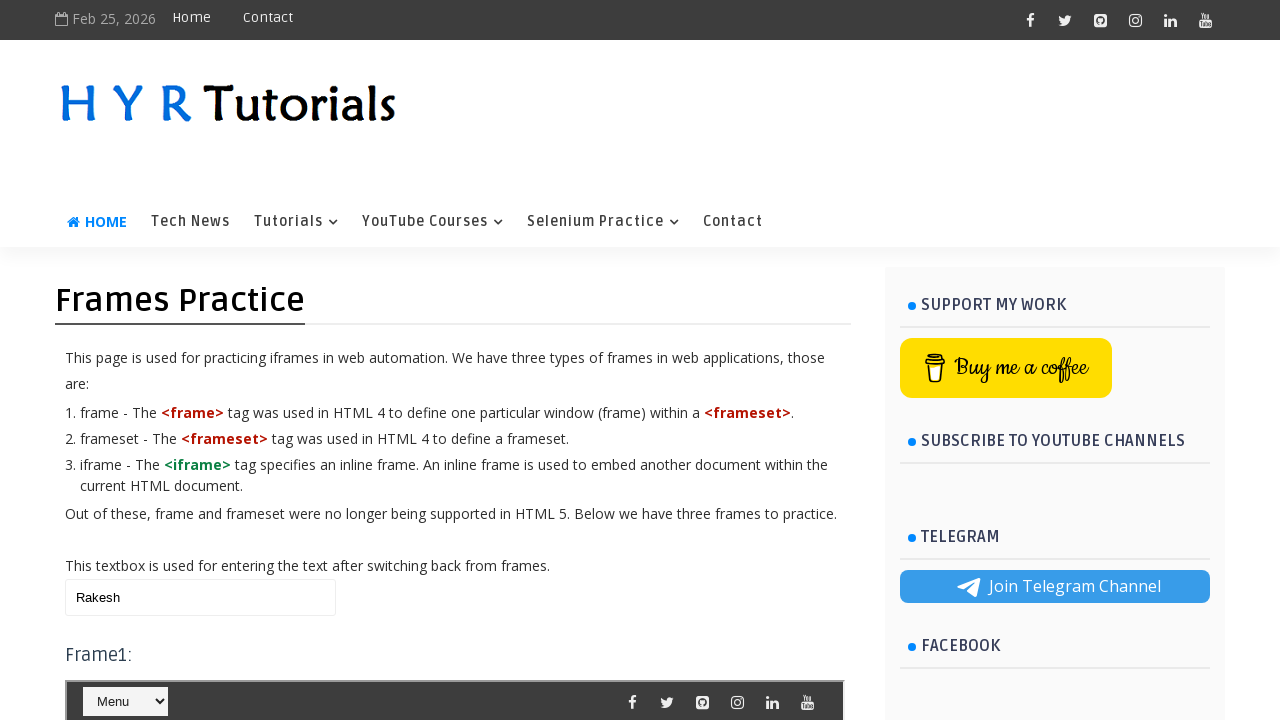

Selected 'Java' from course dropdown in frame1
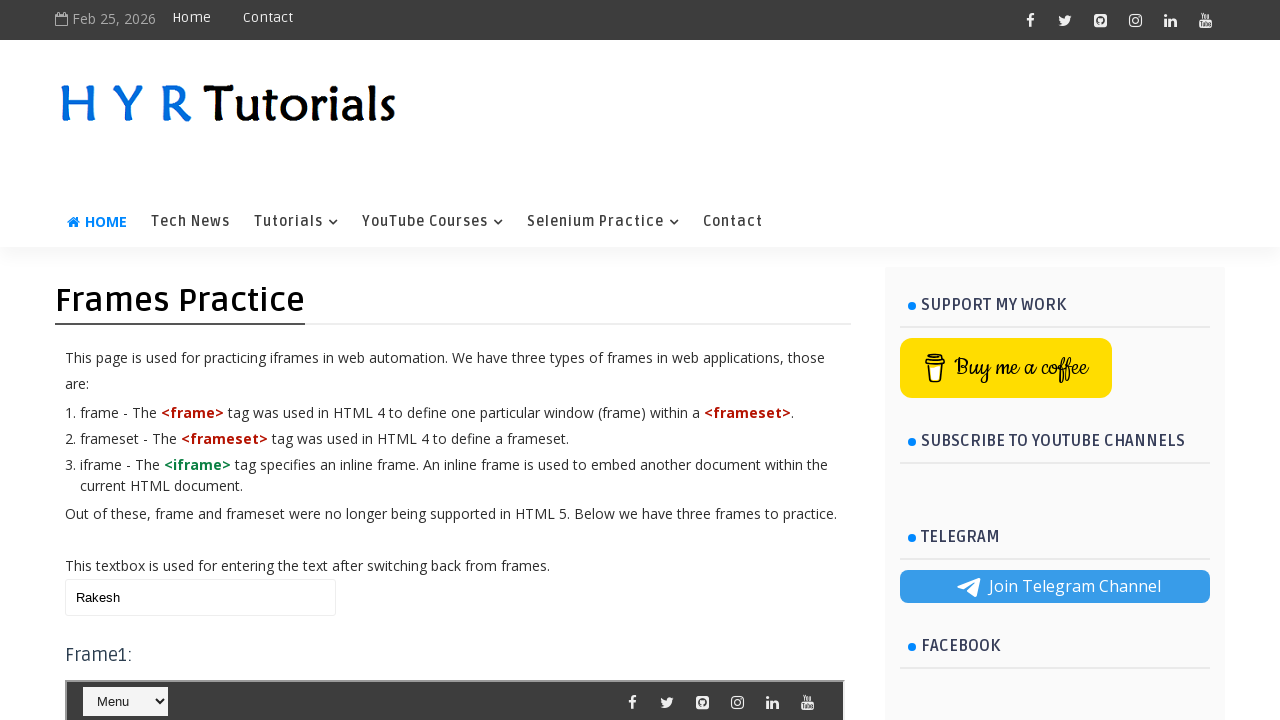

Cleared name field in main frame on #name
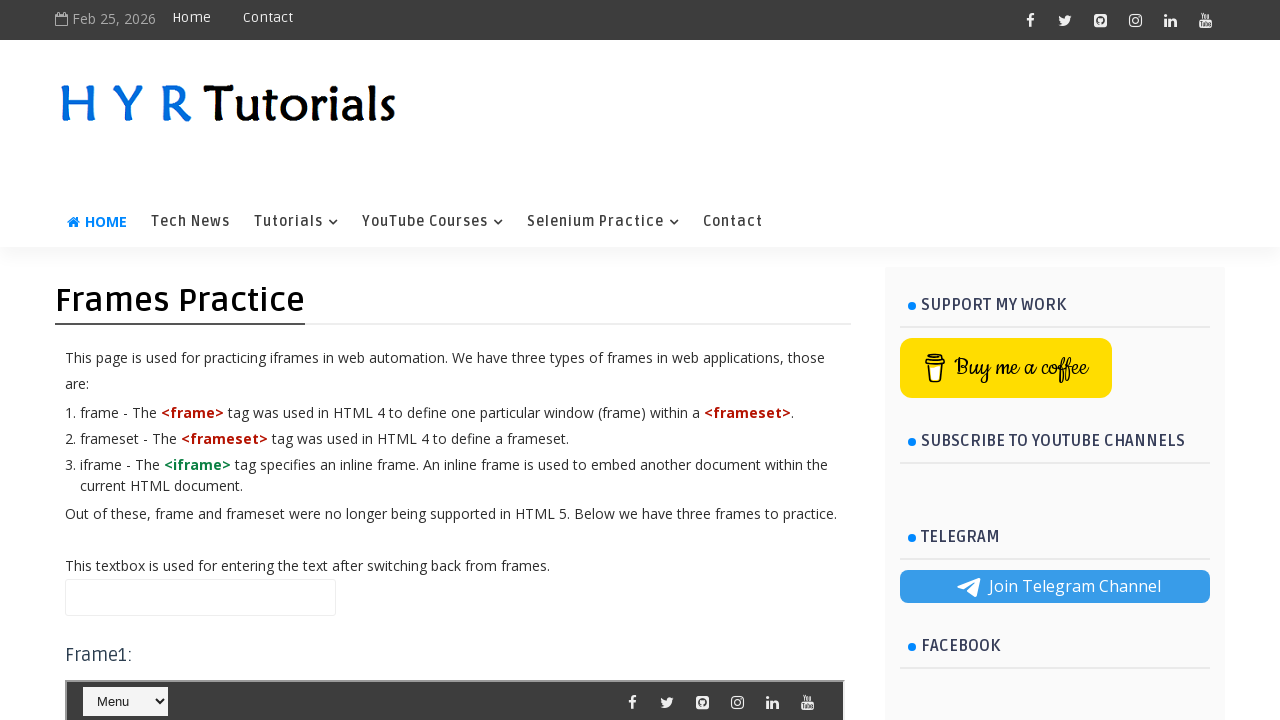

Filled name field in main frame with 'Shubham' on #name
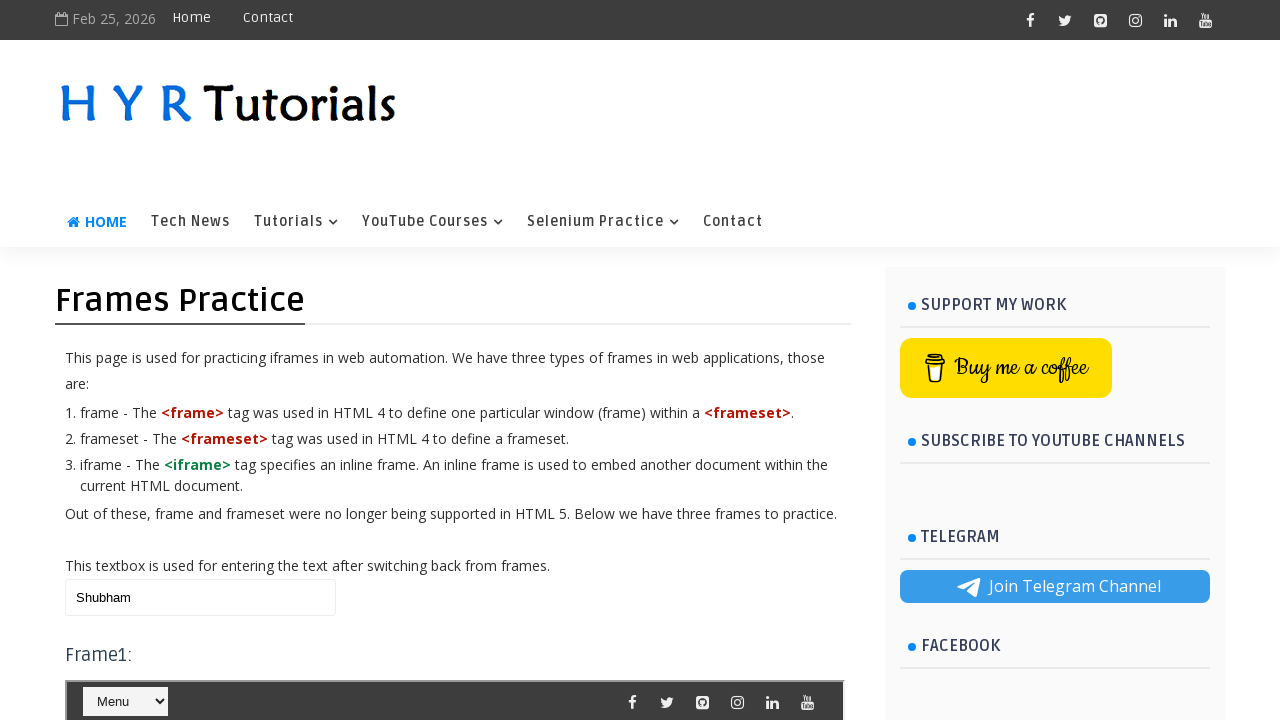

Switched to second frame (frm2)
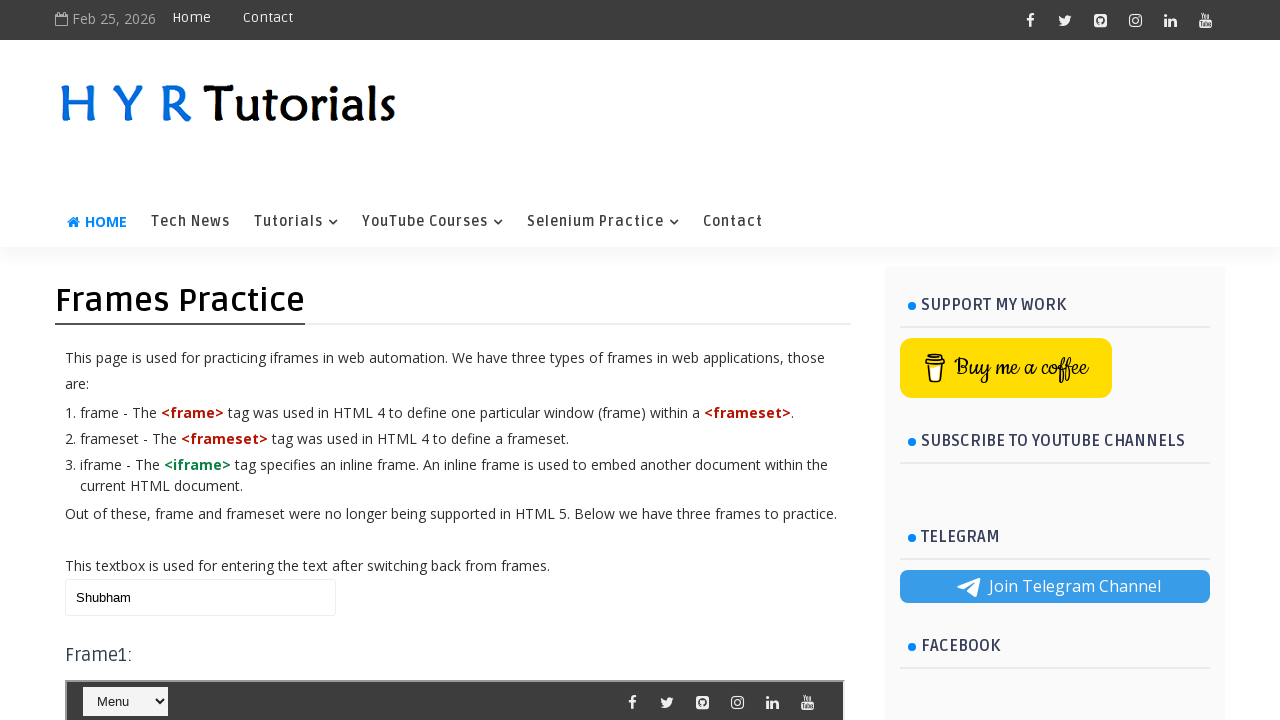

Filled firstName field in frame2 with 'Shubham' on #firstName
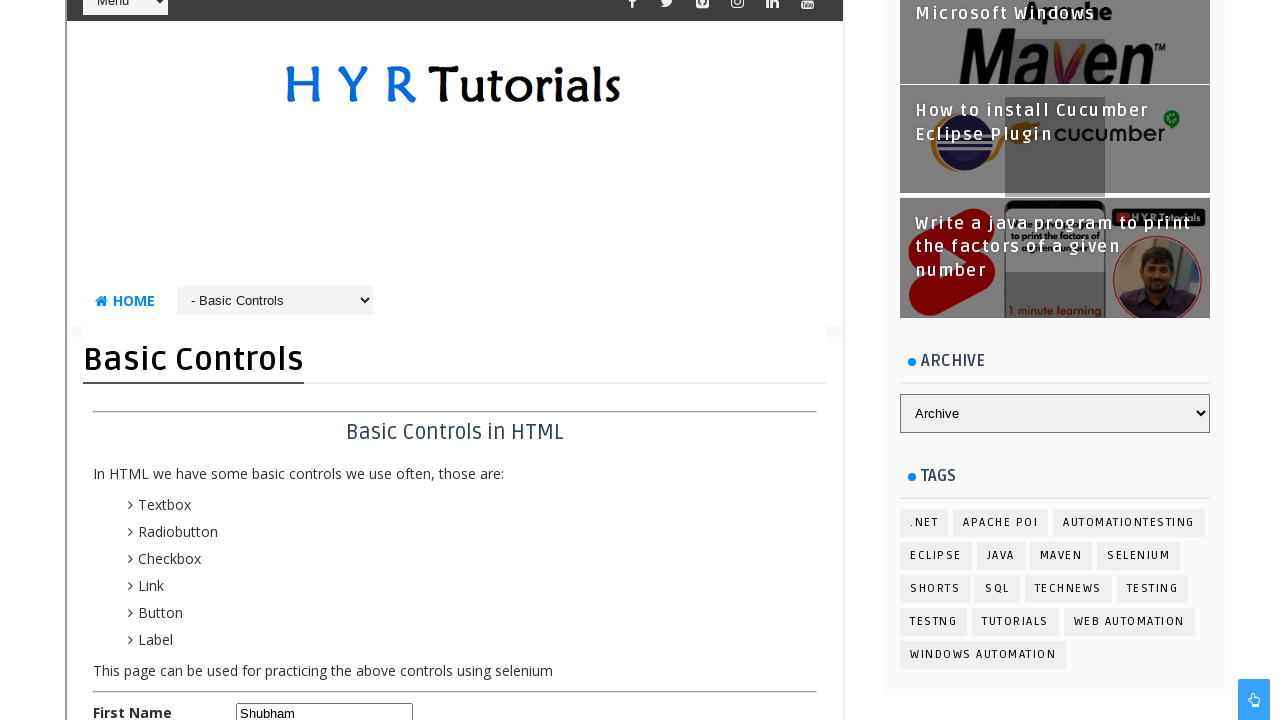

Filled lastName field in frame2 with 'Routray' on #lastName
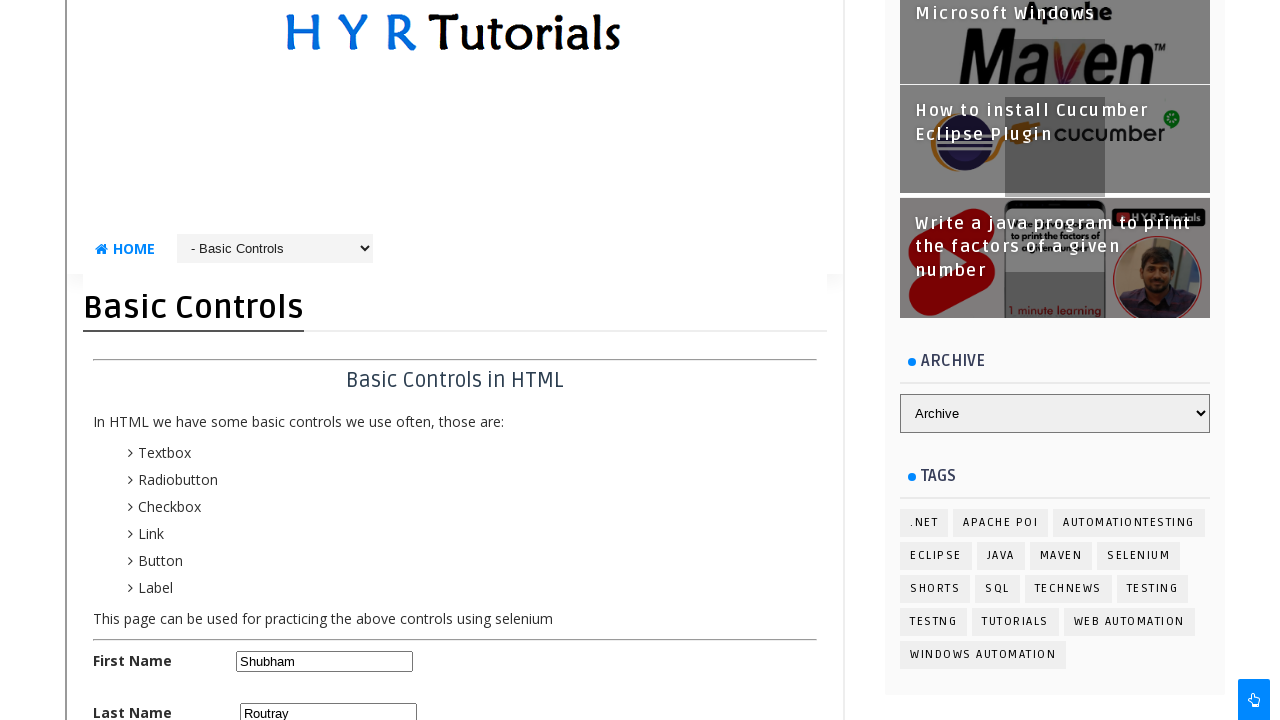

Clicked English checkbox in frame2 at (244, 360) on #englishchbx
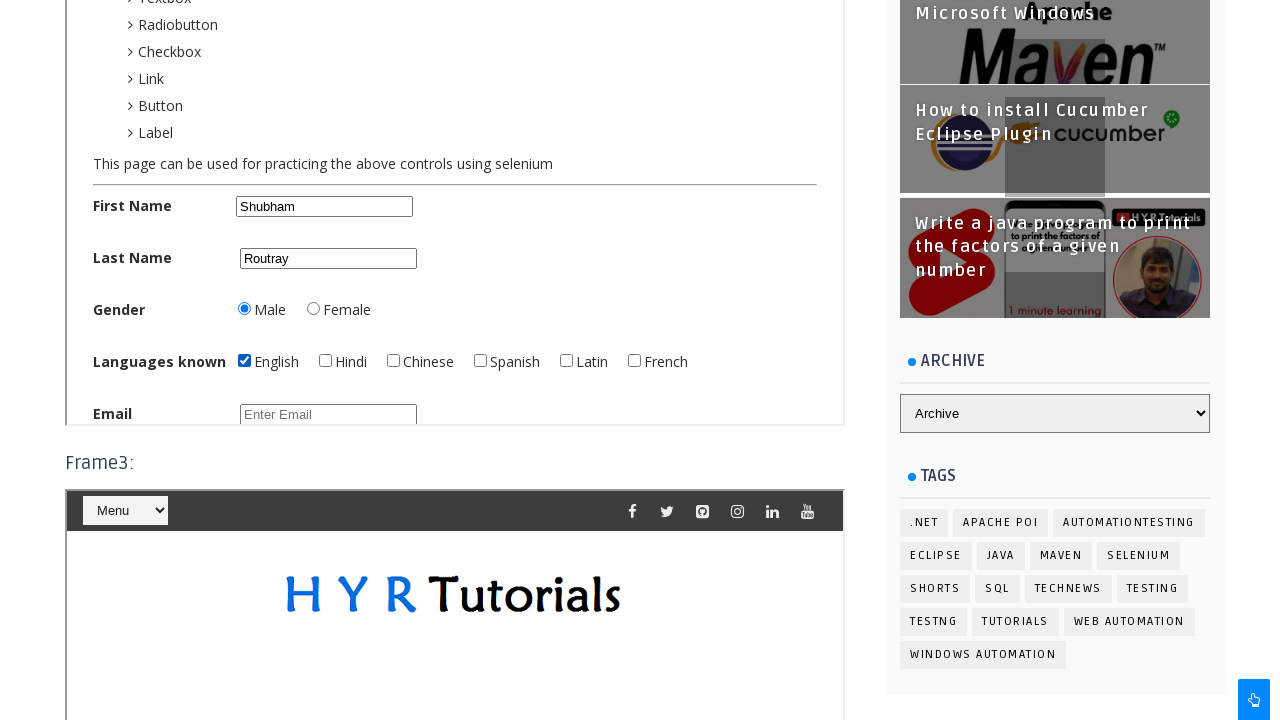

Clicked Hindi checkbox in frame2 at (325, 360) on #hindichbx
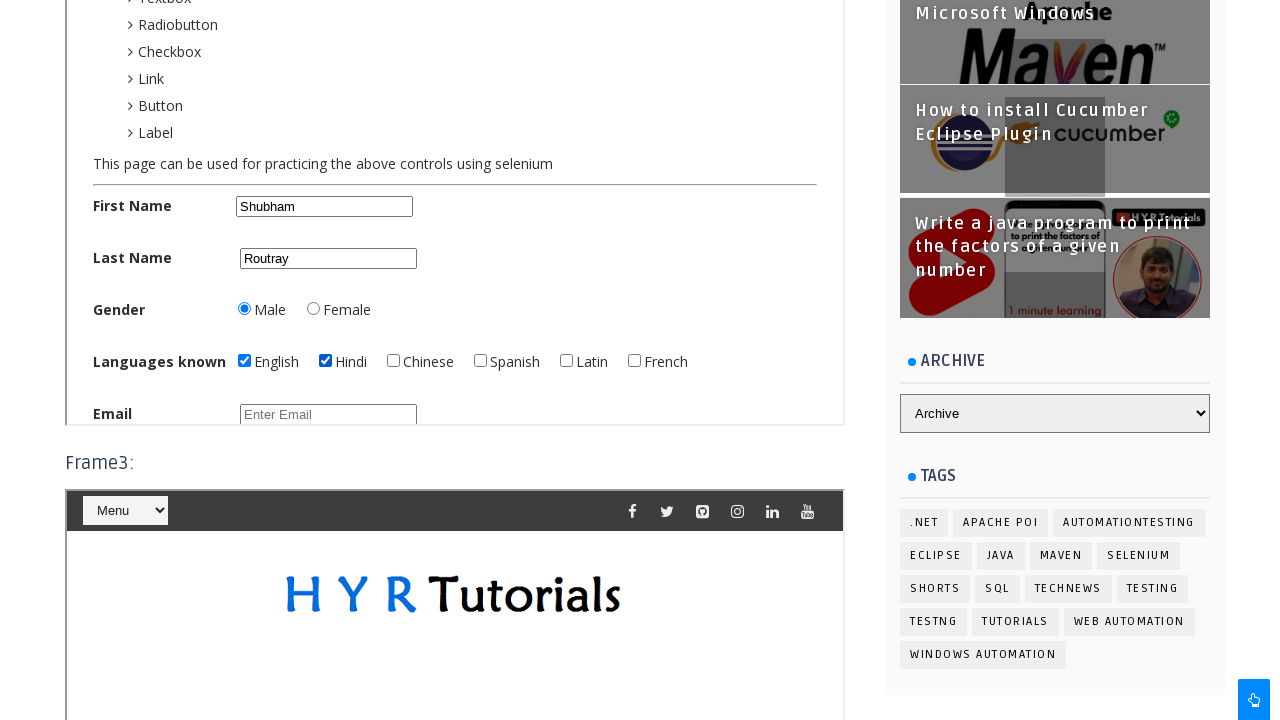

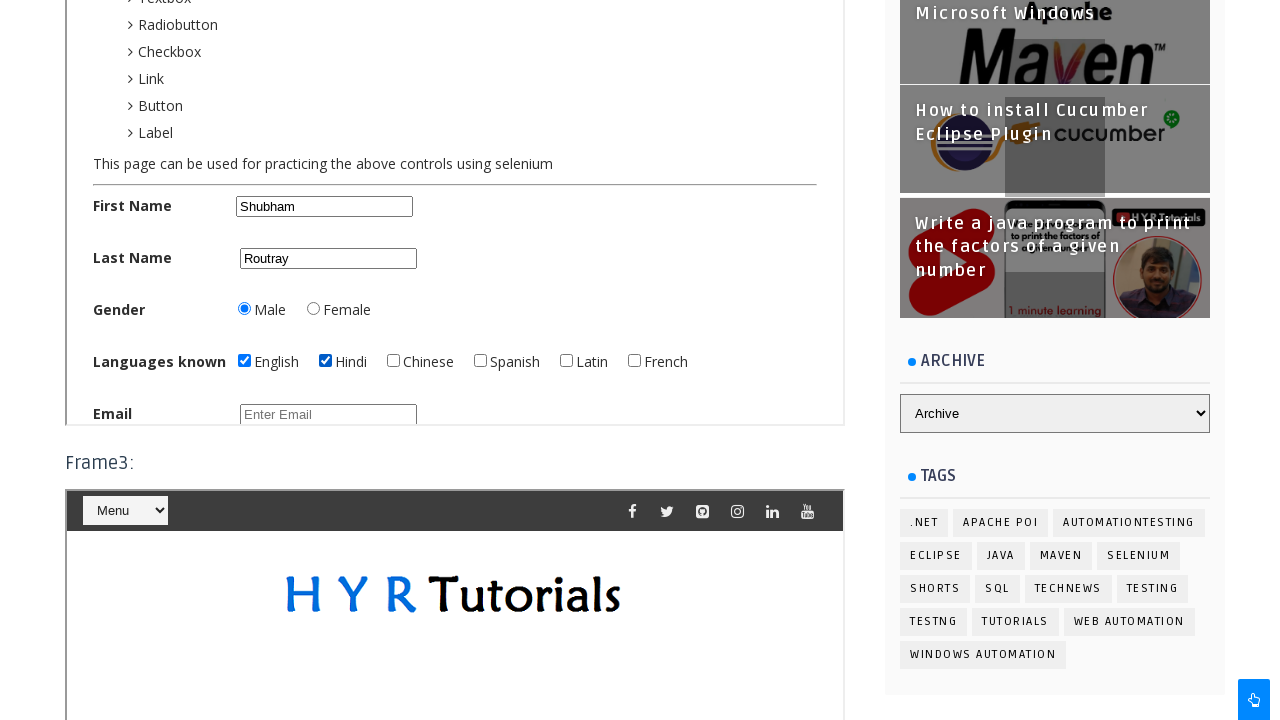